Tests radio button selection functionality on a practice form by selecting a gender option

Starting URL: https://demoqa.com/automation-practice-form

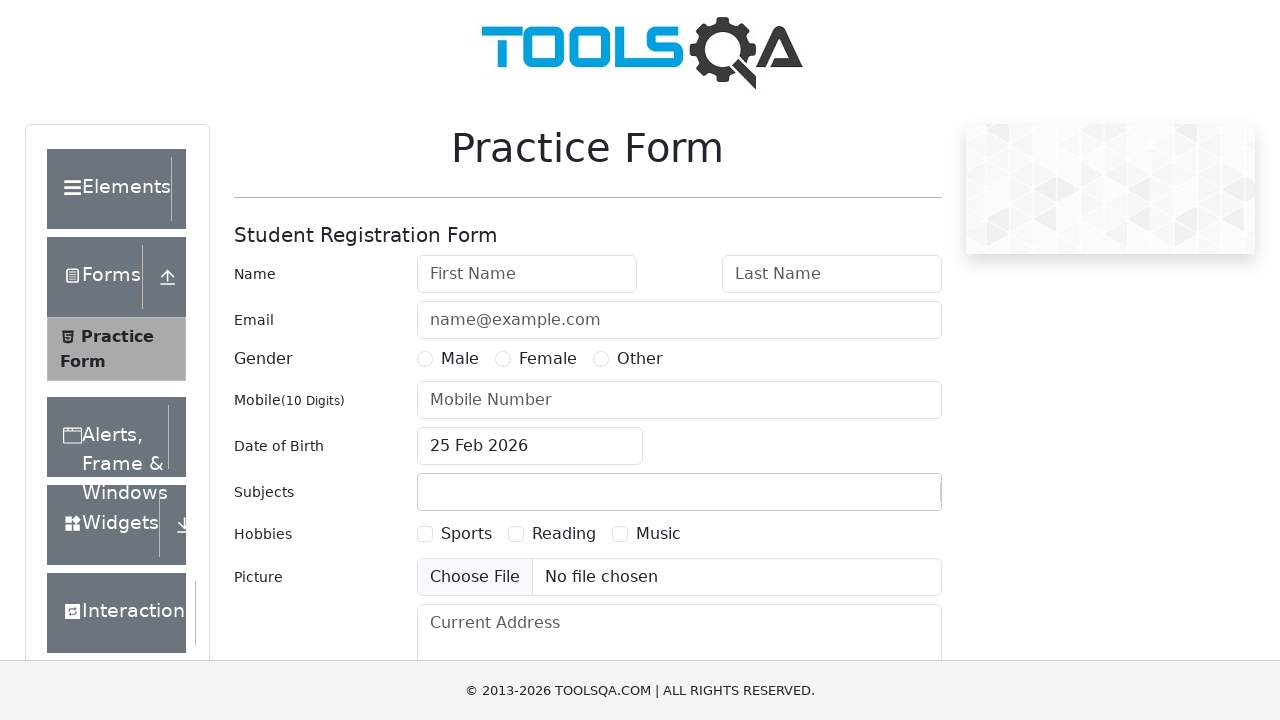

Clicked on male gender radio button at (460, 359) on label[for='gender-radio-1']
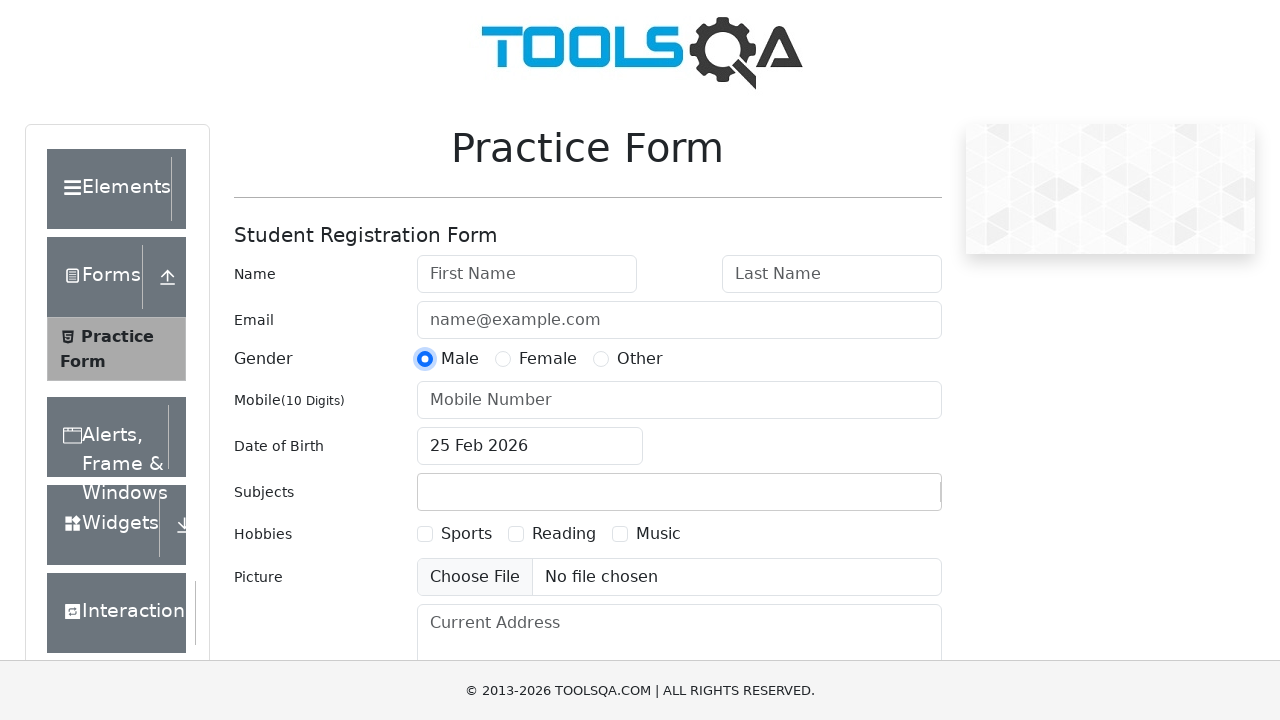

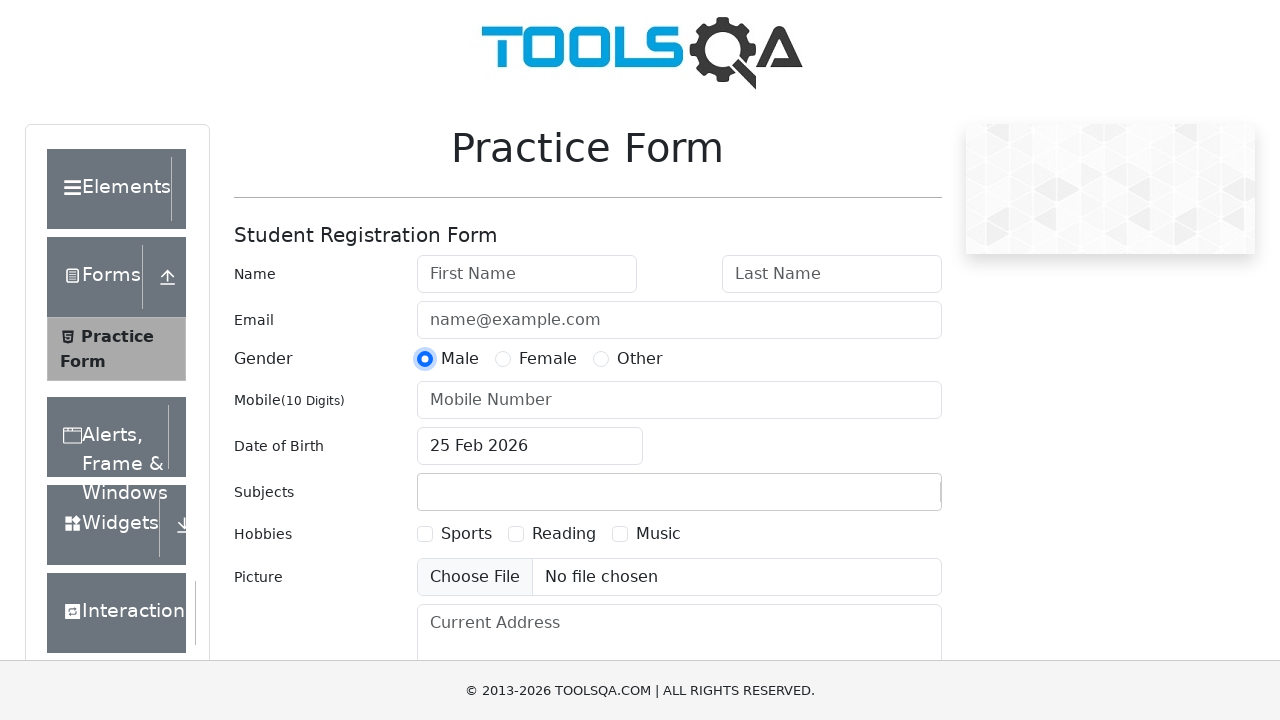